Tests exception handling scenarios by navigating to an iframe page to interact with a TinyMCE editor, then navigates to a JavaScript alerts page to handle browser alerts

Starting URL: https://the-internet.herokuapp.com/iframe

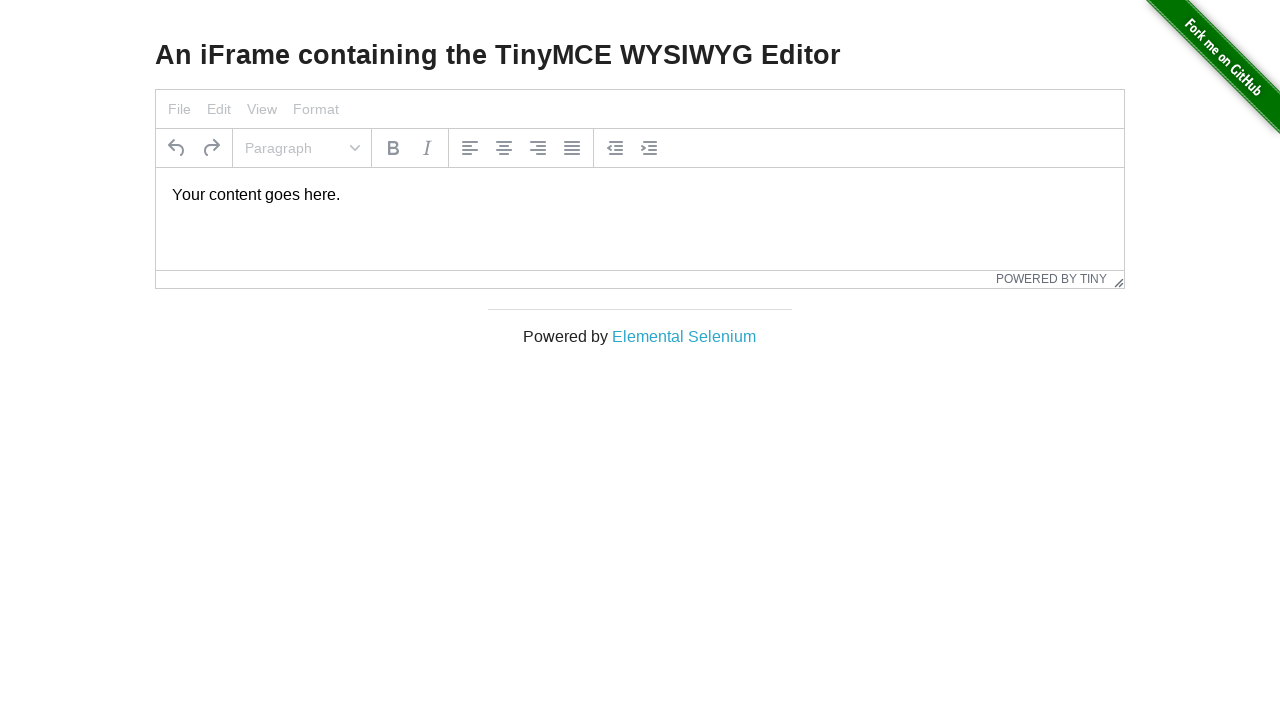

Exception occurred when attempting to interact with TinyMCE editor - element not found on #mce_0_ifr >> internal:control=enter-frame >> #tinymce
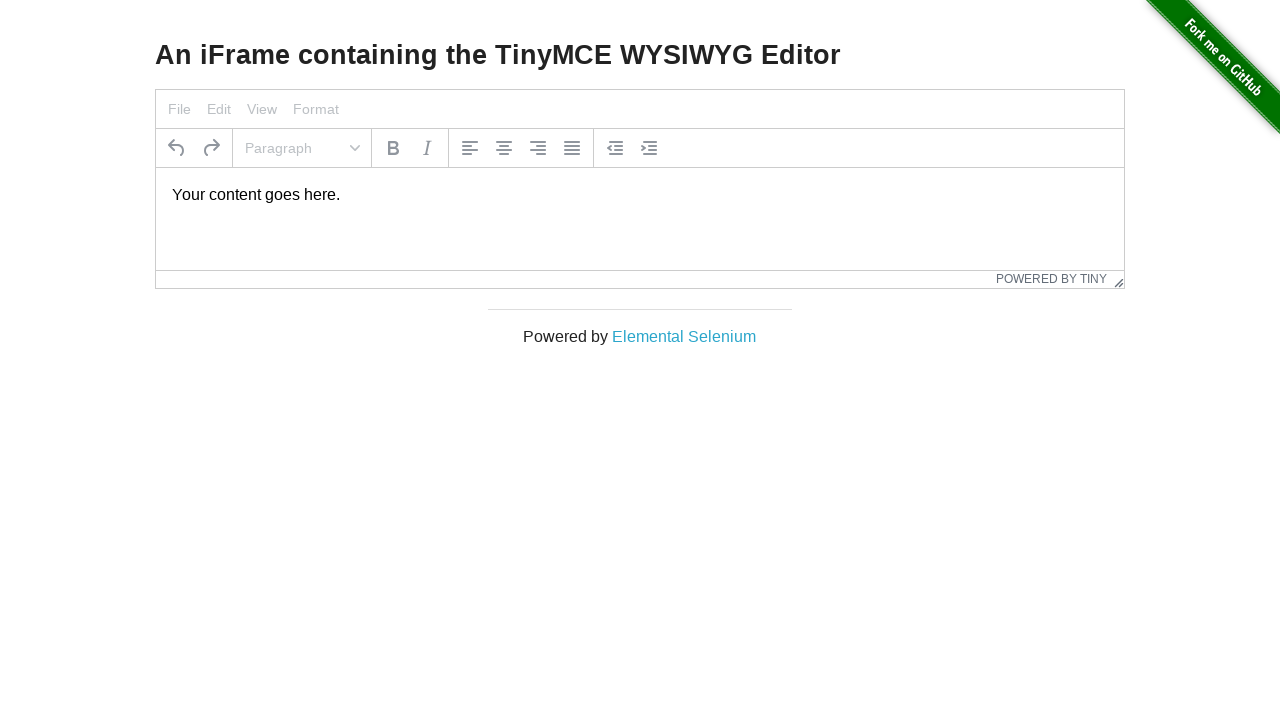

Navigated to JavaScript alerts page
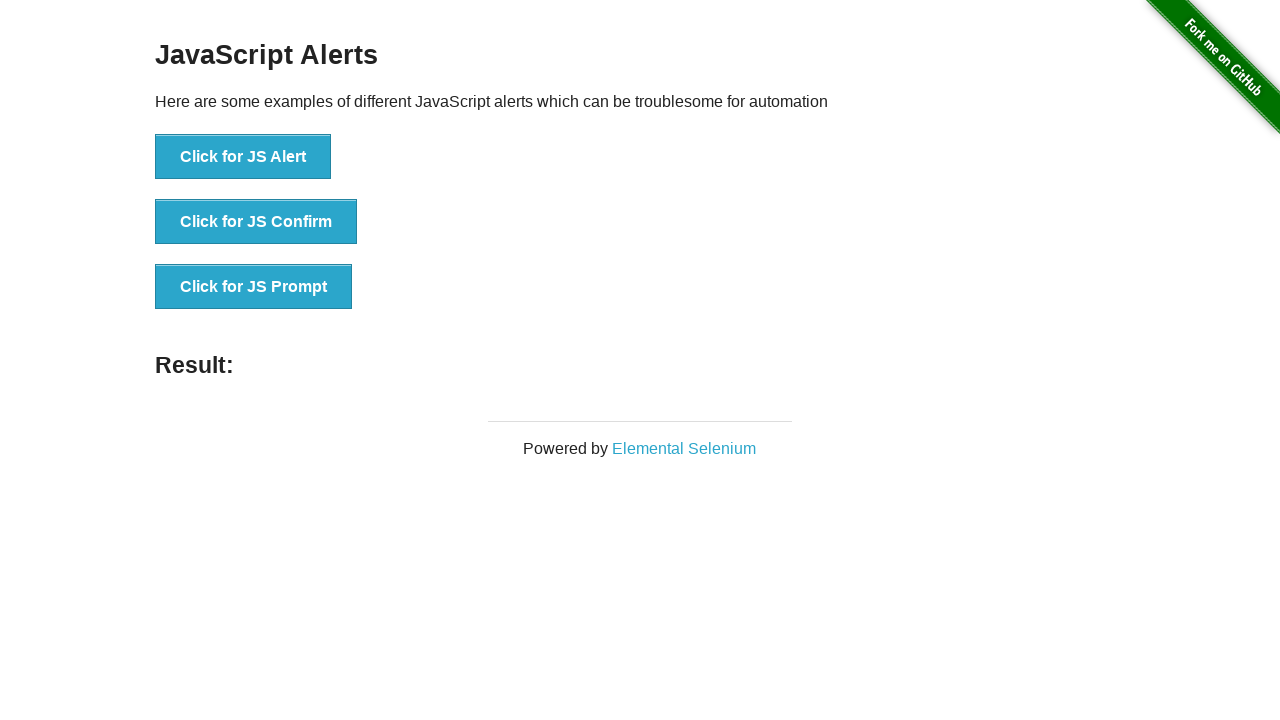

Set up dialog handler to accept alerts
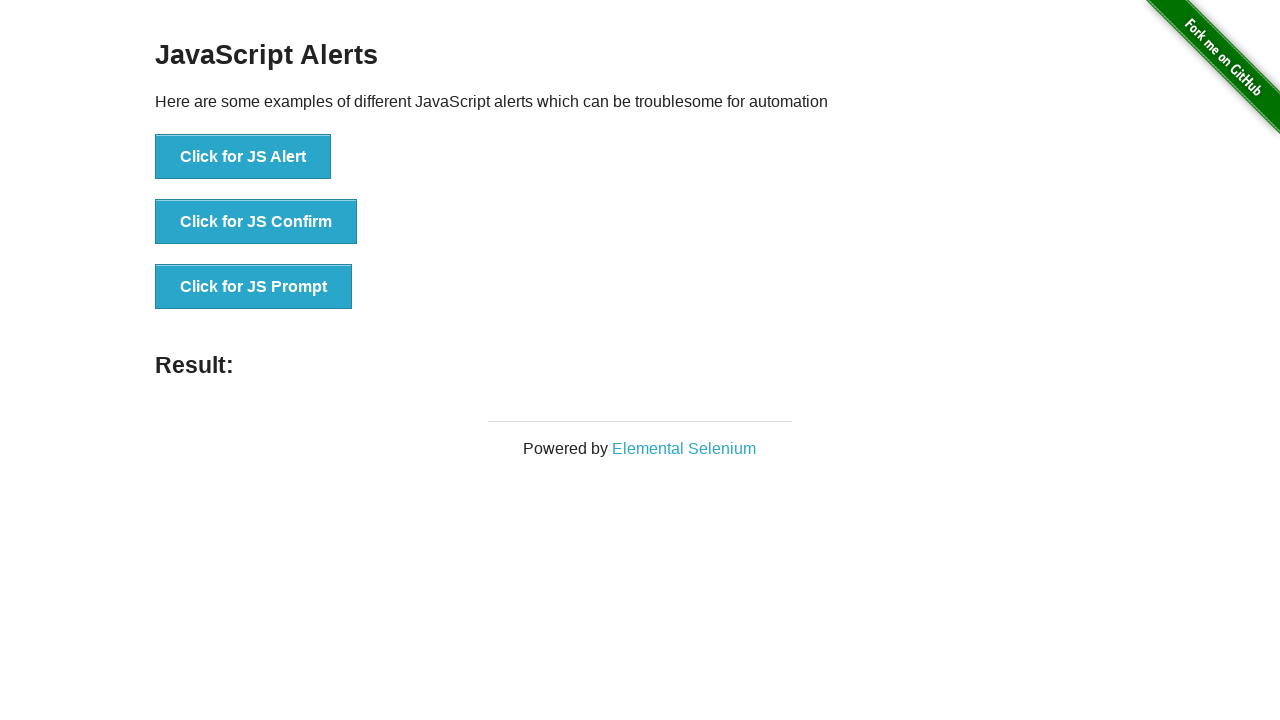

Waited 500ms for any auto-triggered alerts
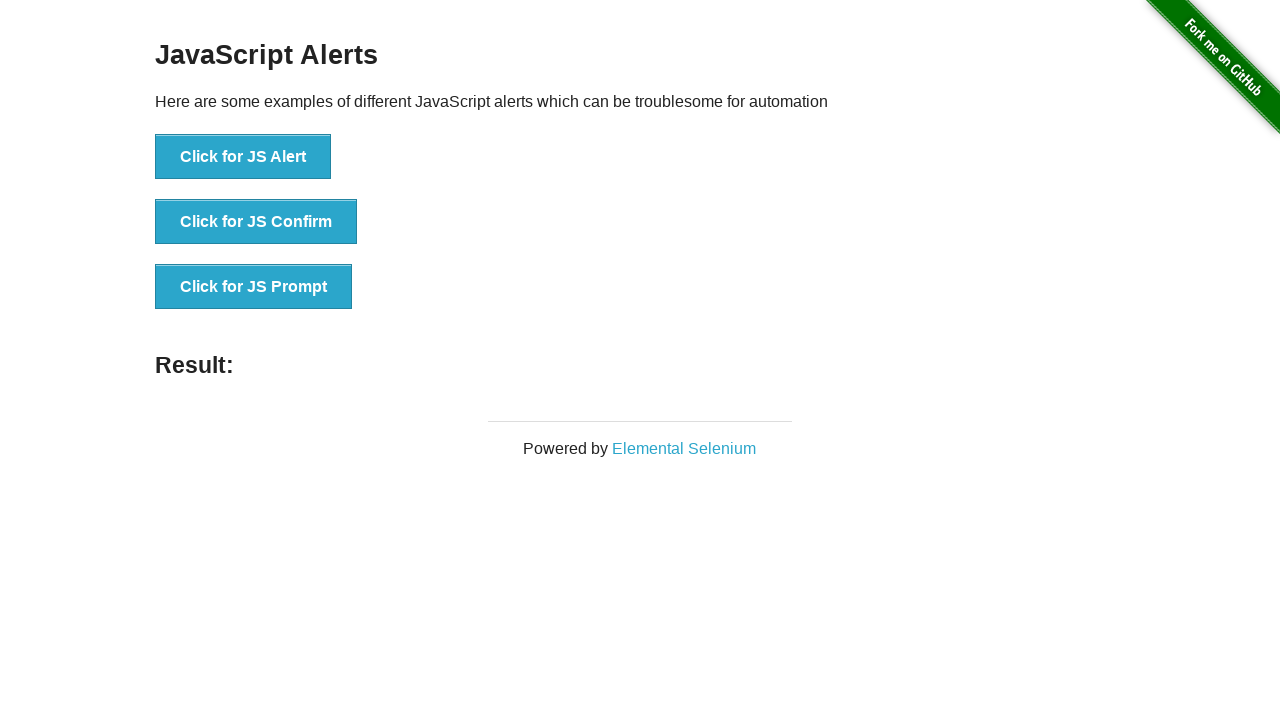

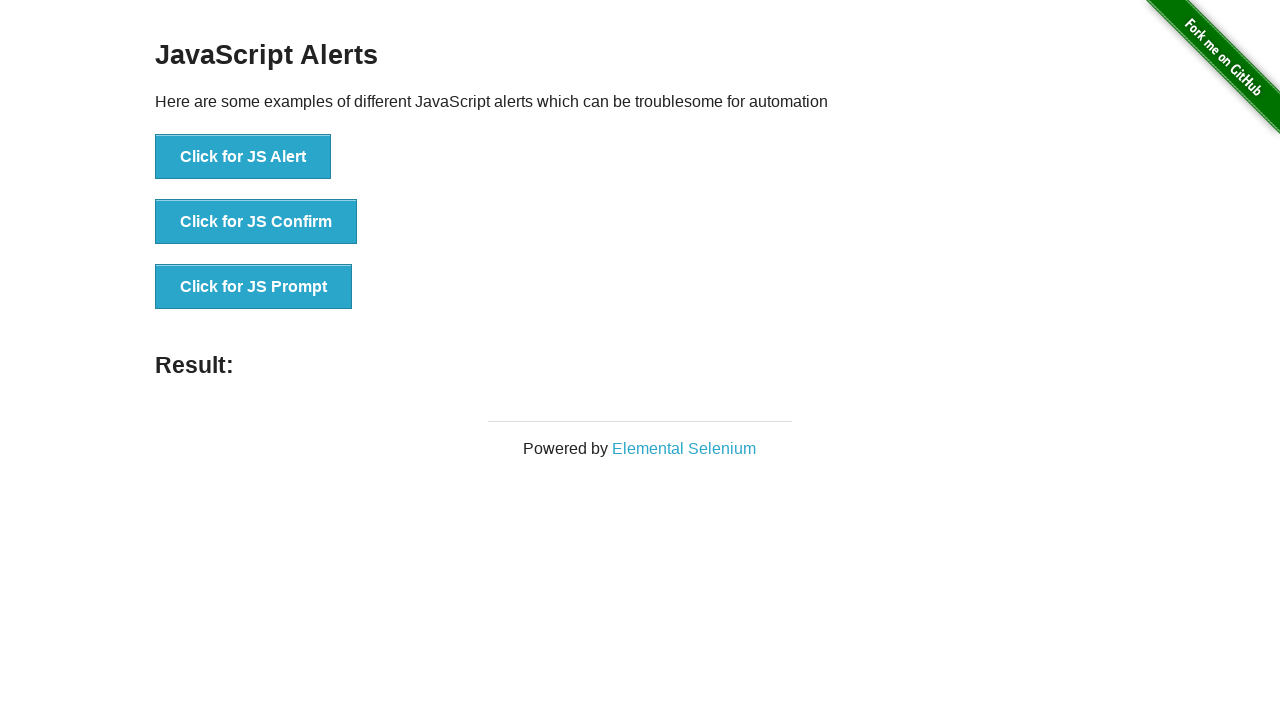